Navigates to the Training Times page and verifies it loads completely by scrolling through the page

Starting URL: https://www.teamelitesoccer.ch/trainingszeiten

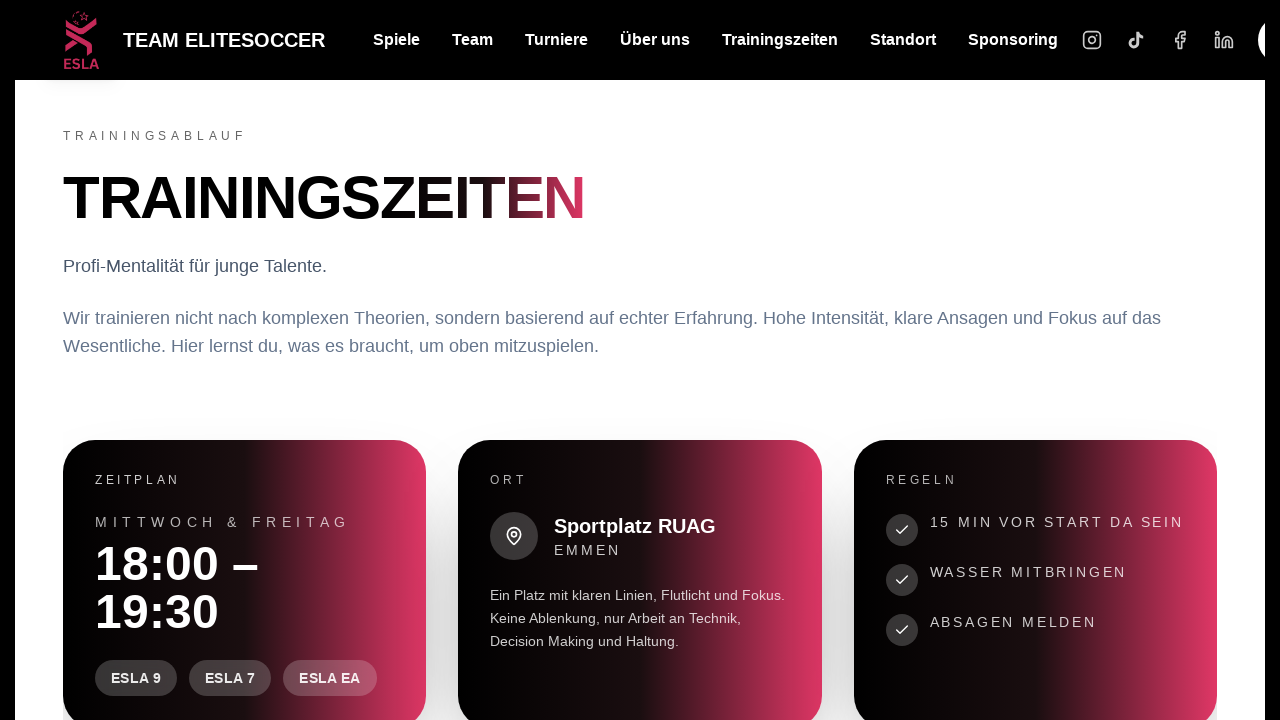

Waited for page to reach networkidle state
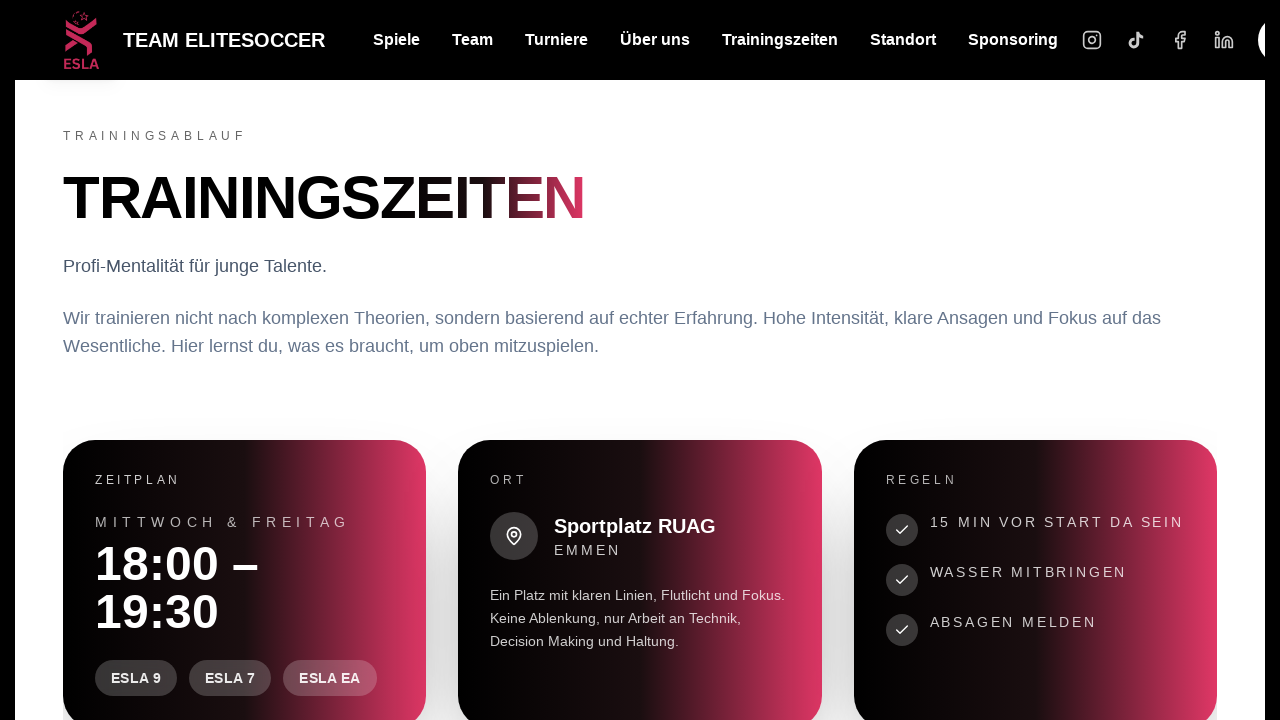

Scrolled to bottom of Training Times page to trigger lazy loading
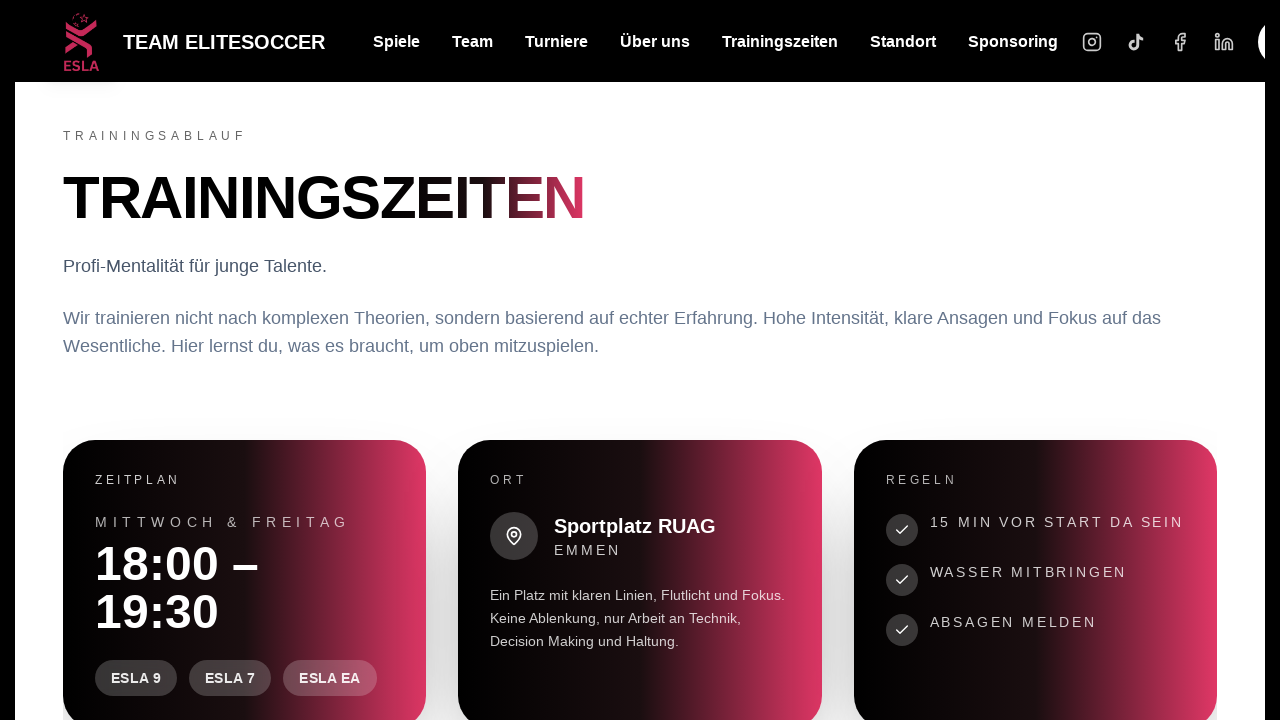

Waited 2 seconds for lazy-loaded content to render
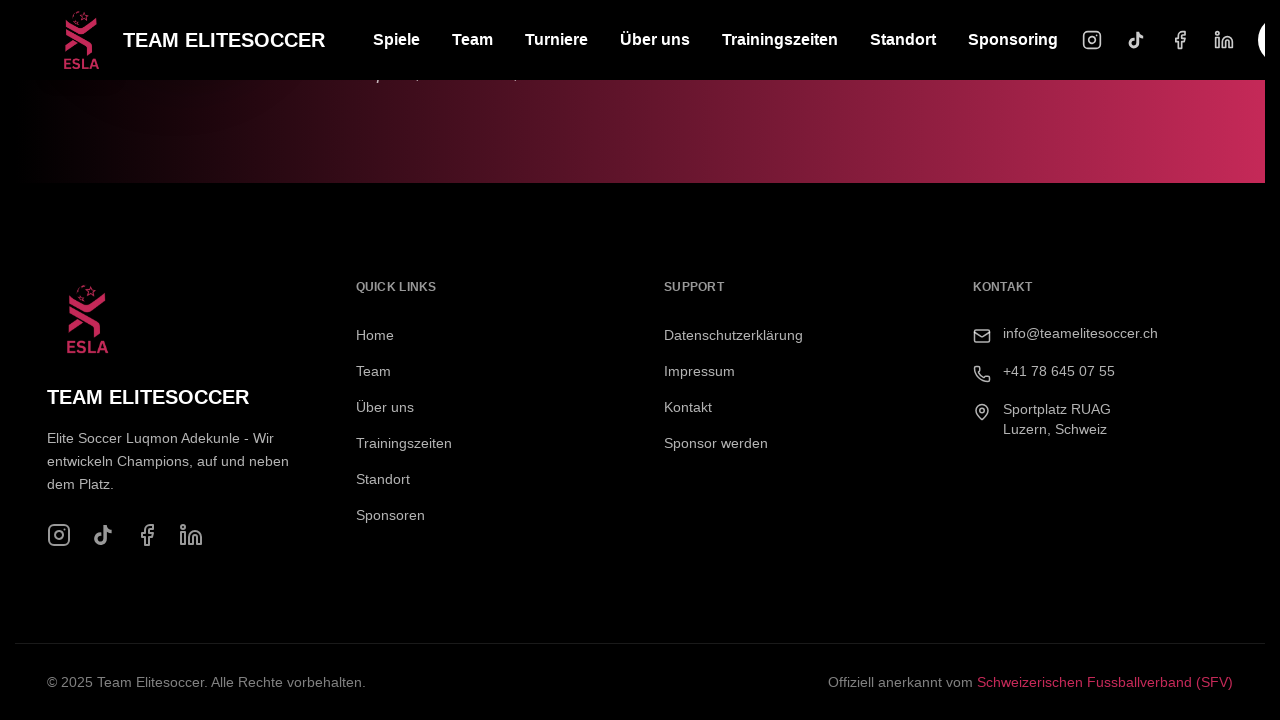

Scrolled back to top of Training Times page
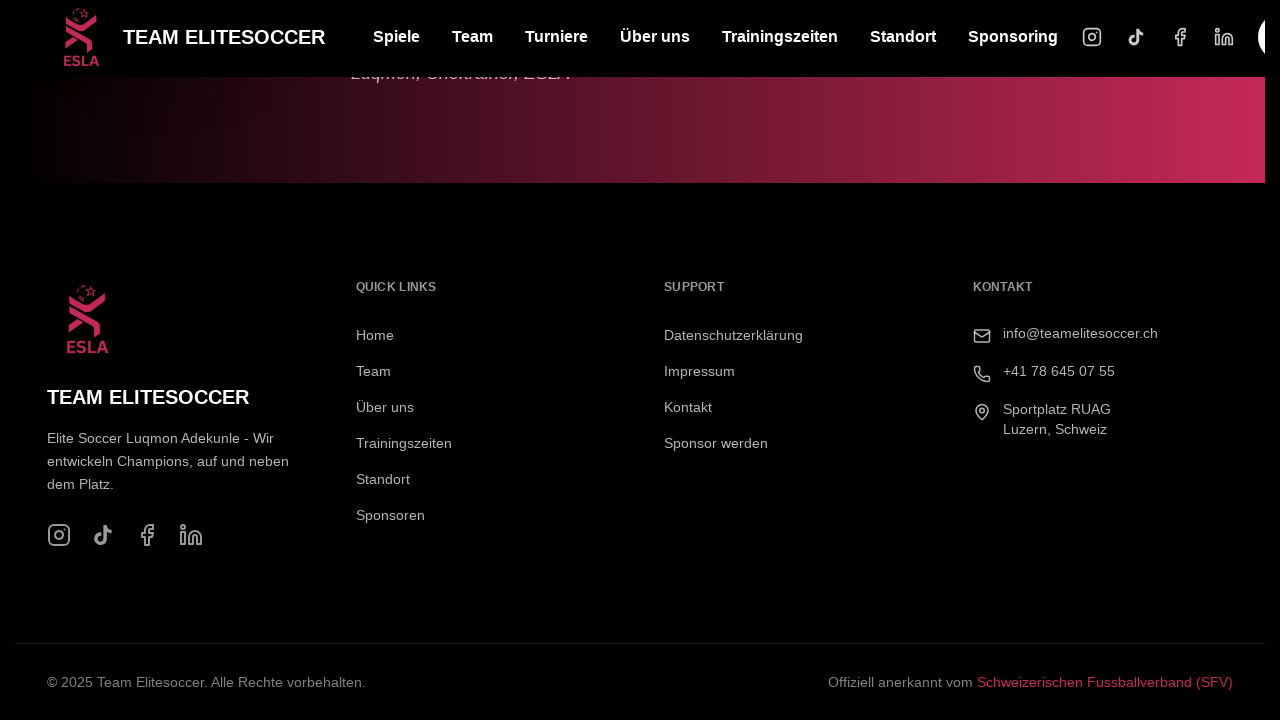

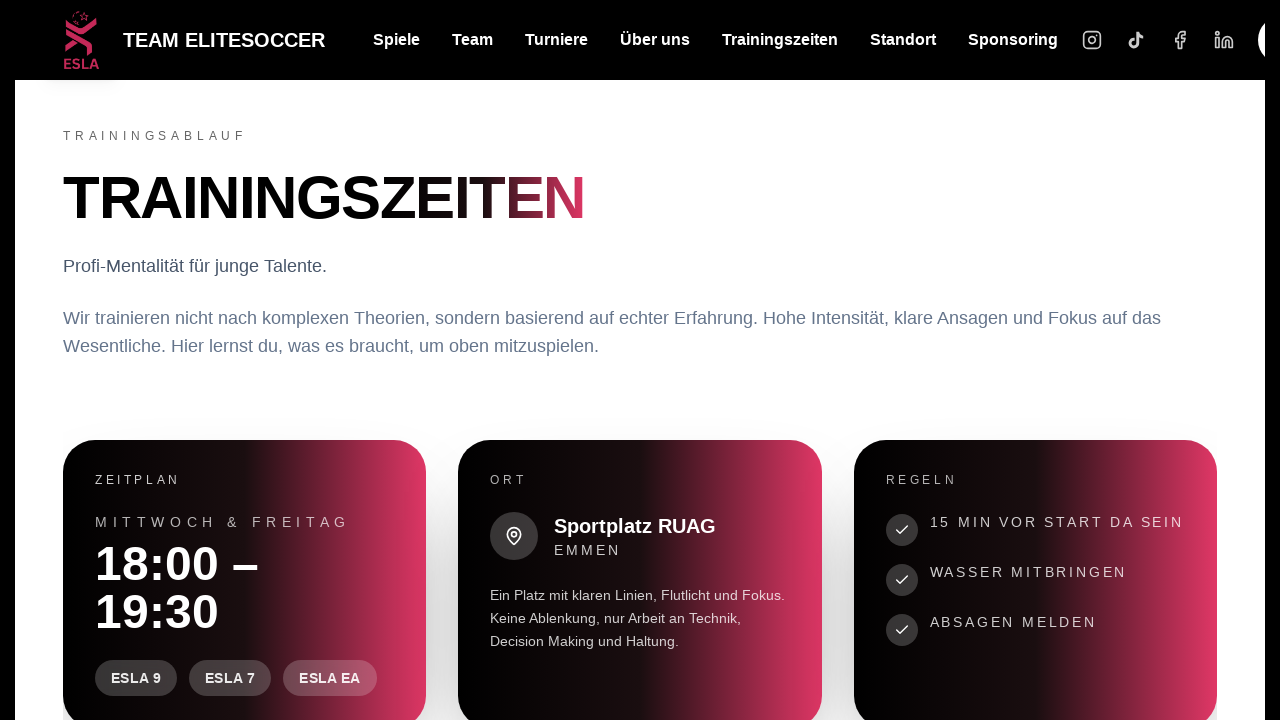